Tests drag and drop functionality by switching to an iframe and dragging a source element onto a target drop zone on the jQuery UI demo page.

Starting URL: http://jqueryui.com/droppable/

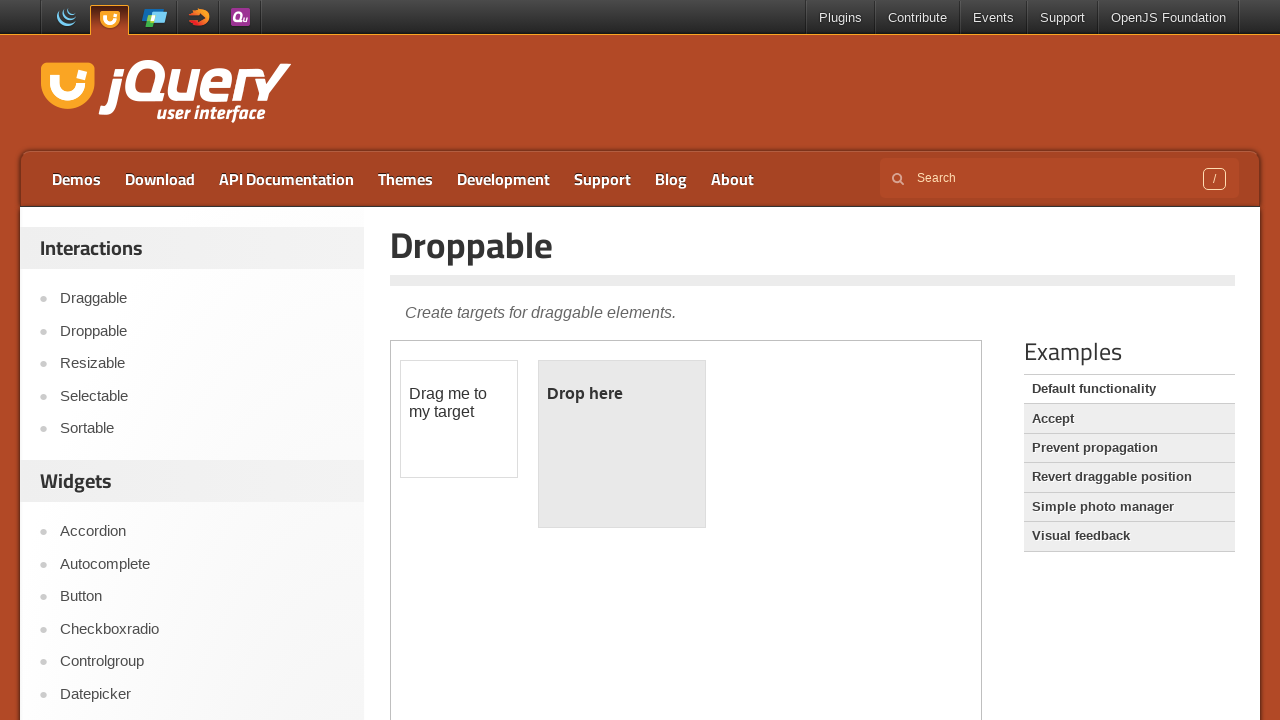

Located iframe containing drag and drop demo
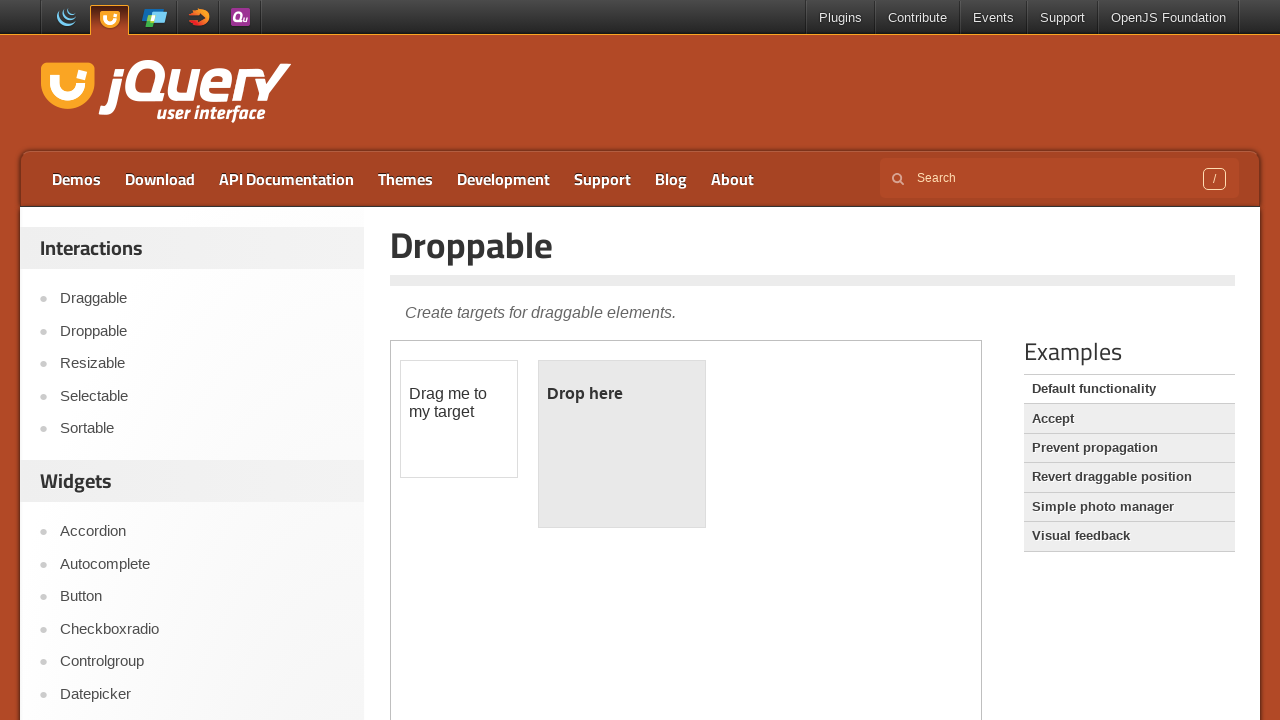

Located draggable source element
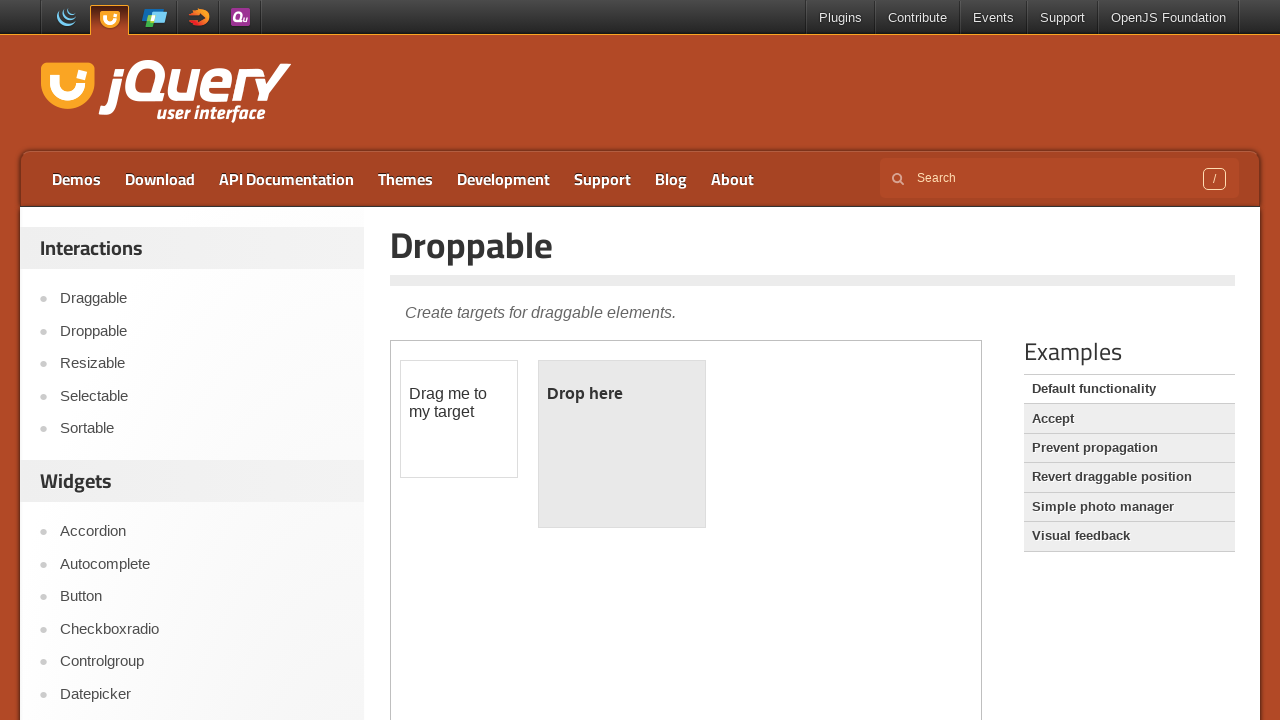

Located droppable target element
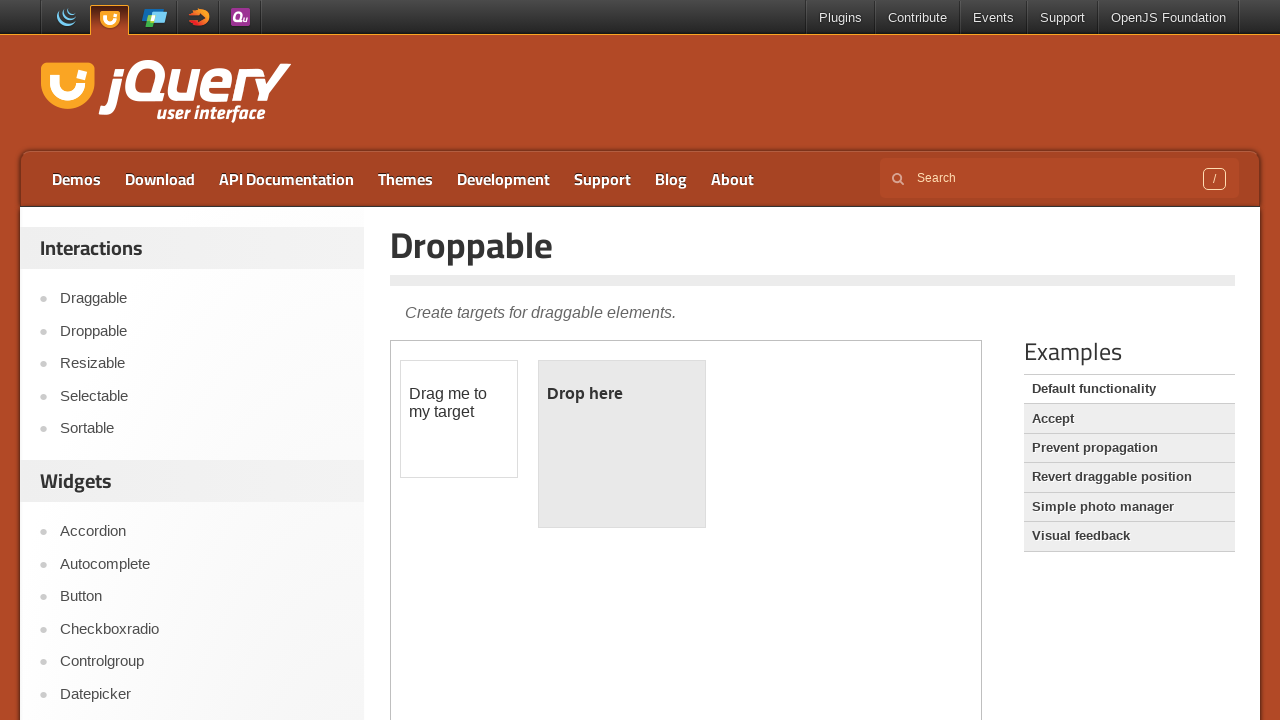

Dragged source element onto target drop zone at (622, 444)
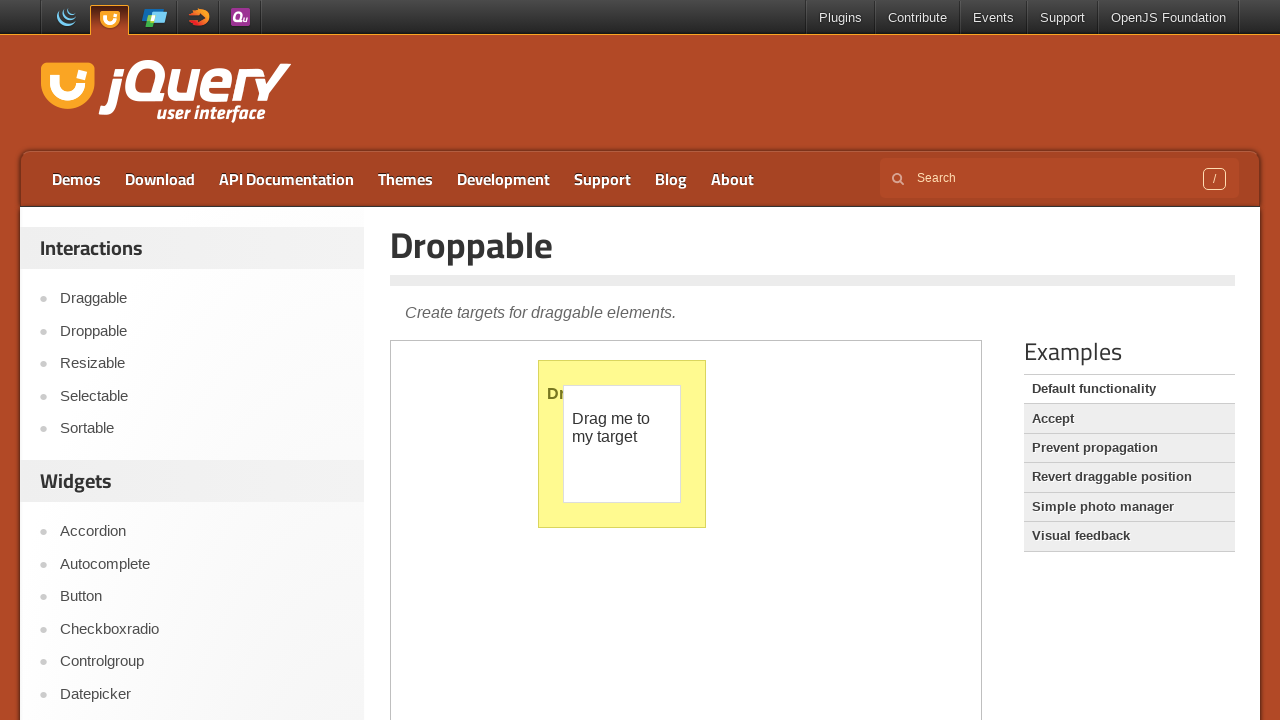

Verified drop was successful - target text changed to 'Dropped!'
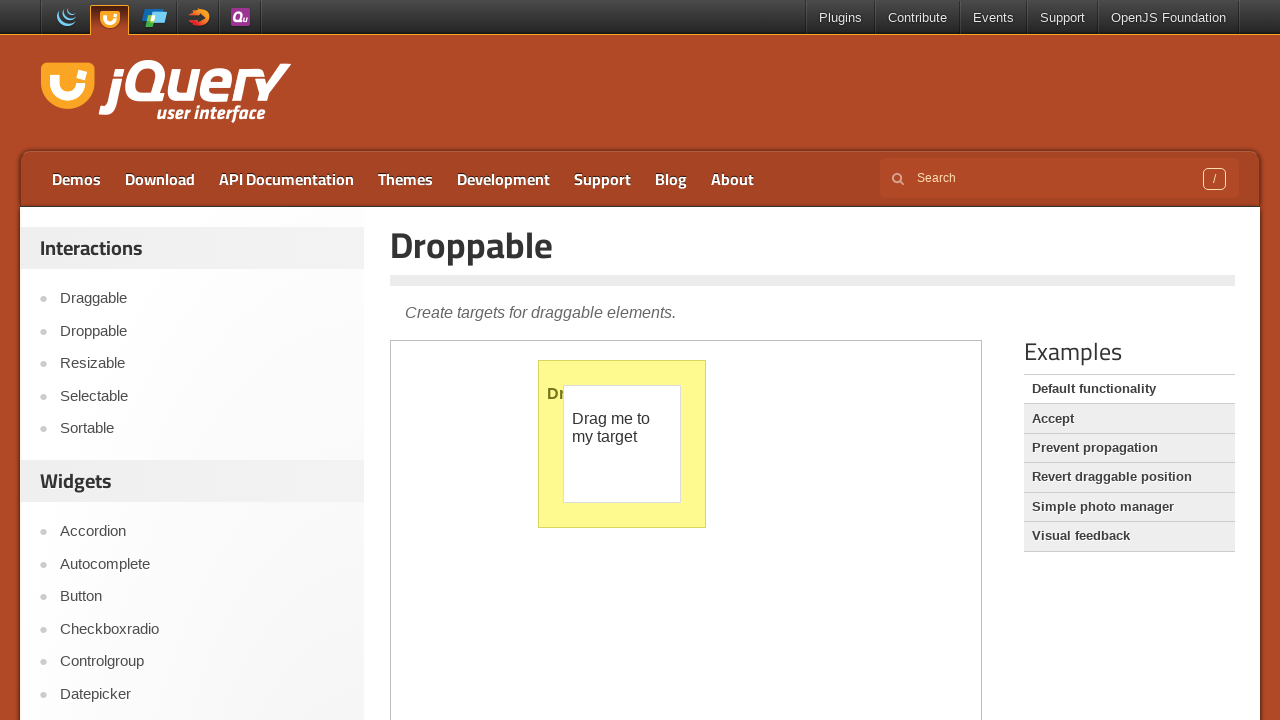

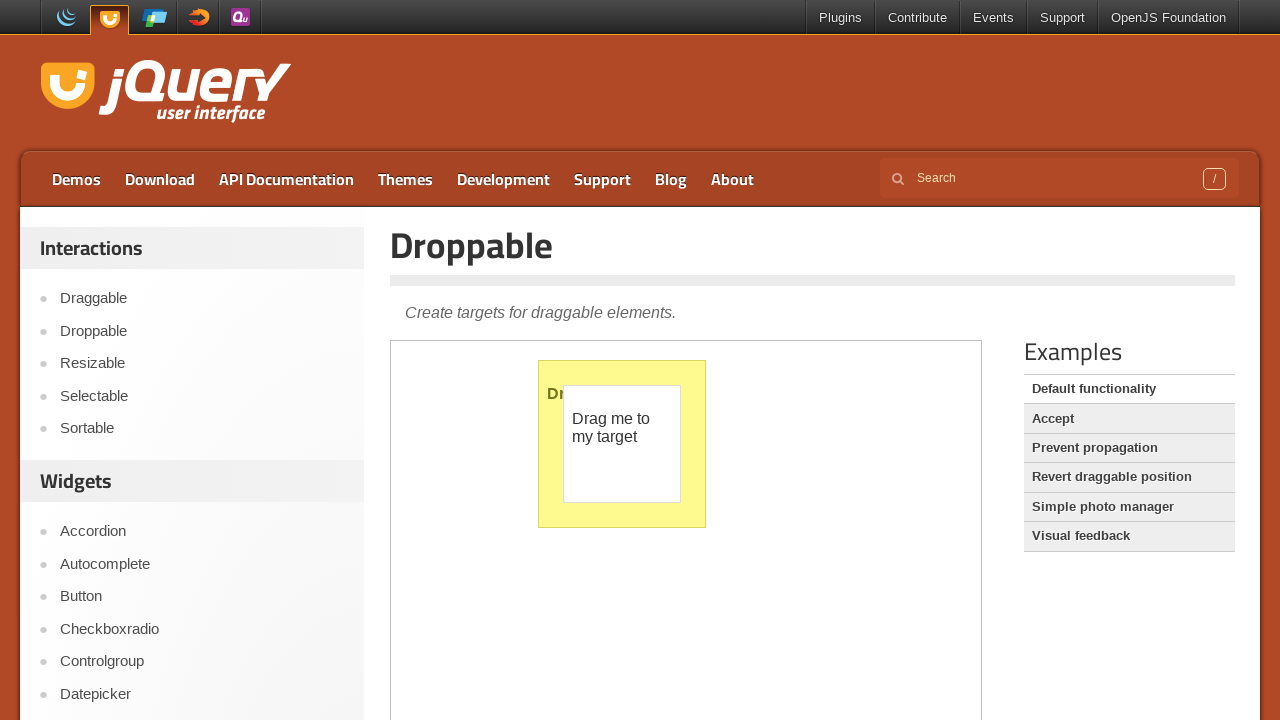